Navigates to the Automation Practice page and verifies that a product table with headers and data rows is present and visible.

Starting URL: https://rahulshettyacademy.com/AutomationPractice/

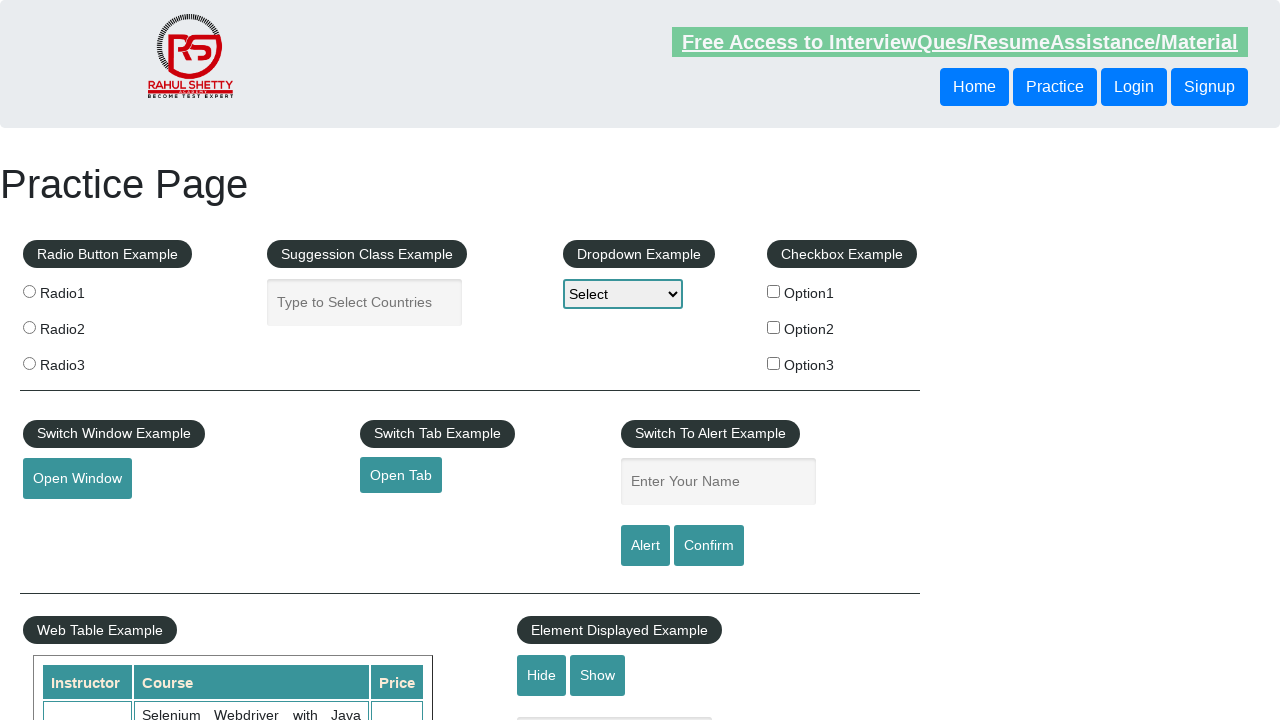

Navigated to Automation Practice page
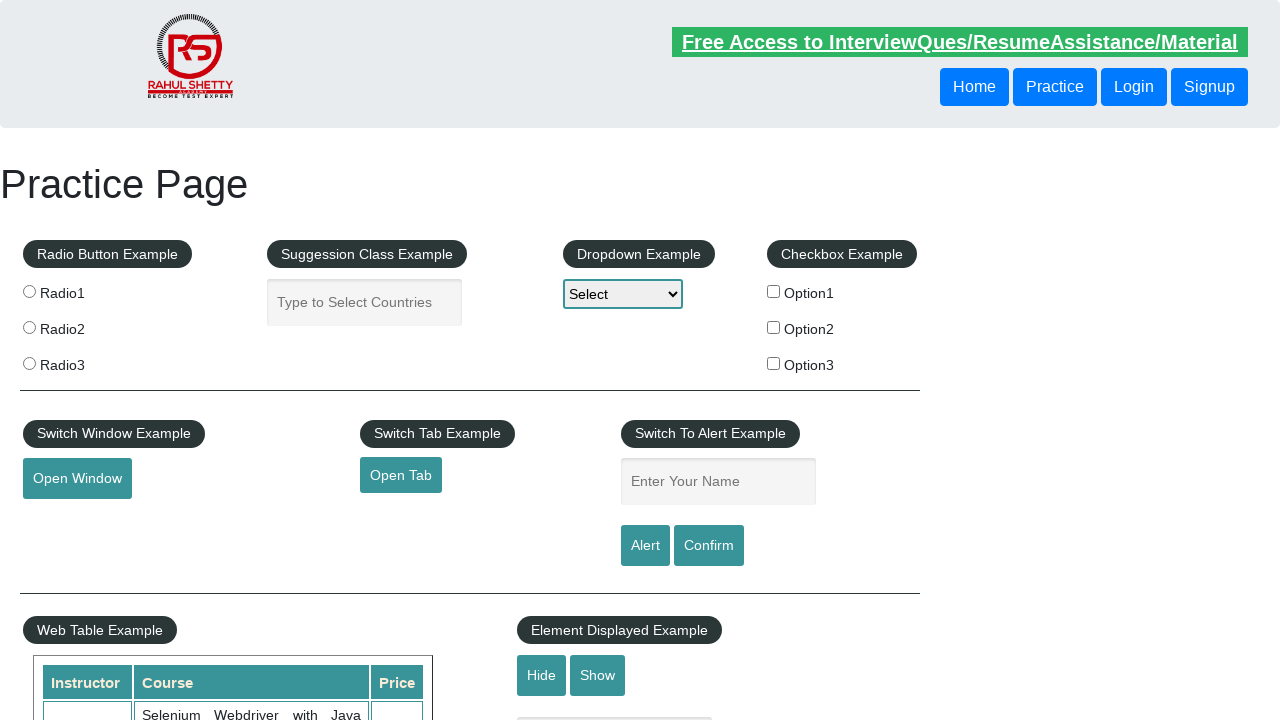

Product table is visible
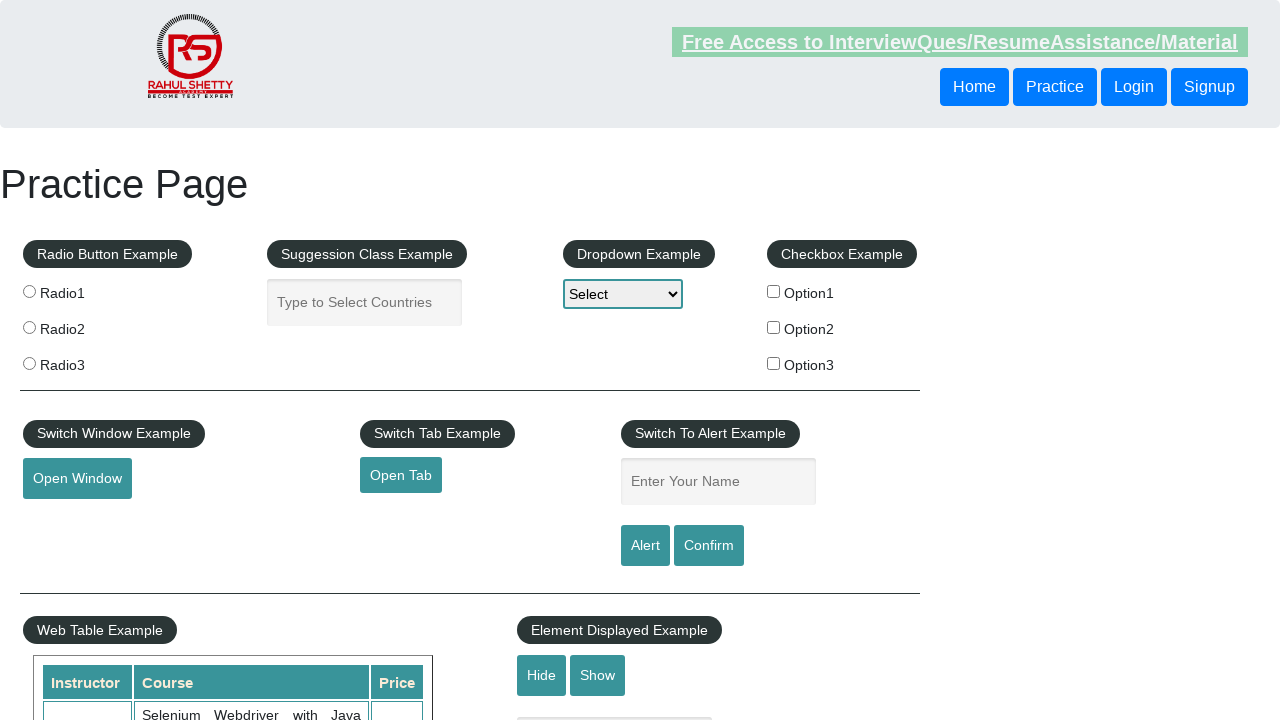

Table header row is present
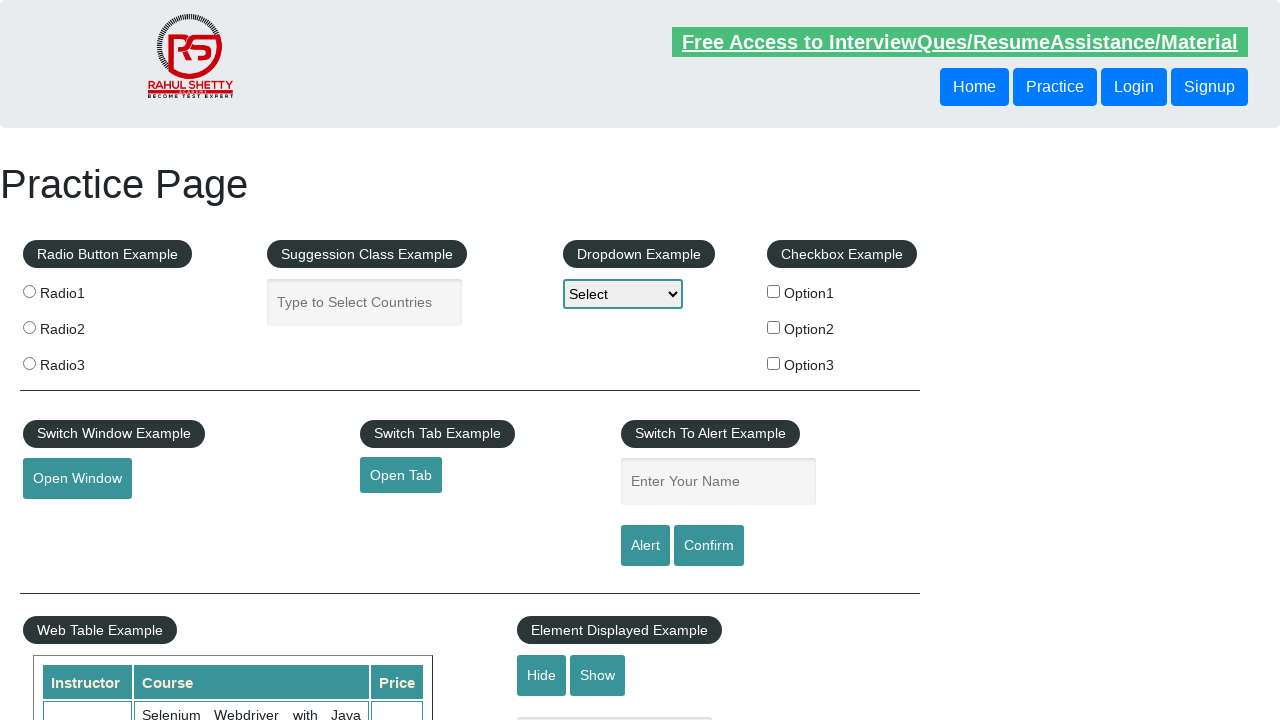

Table data rows are present
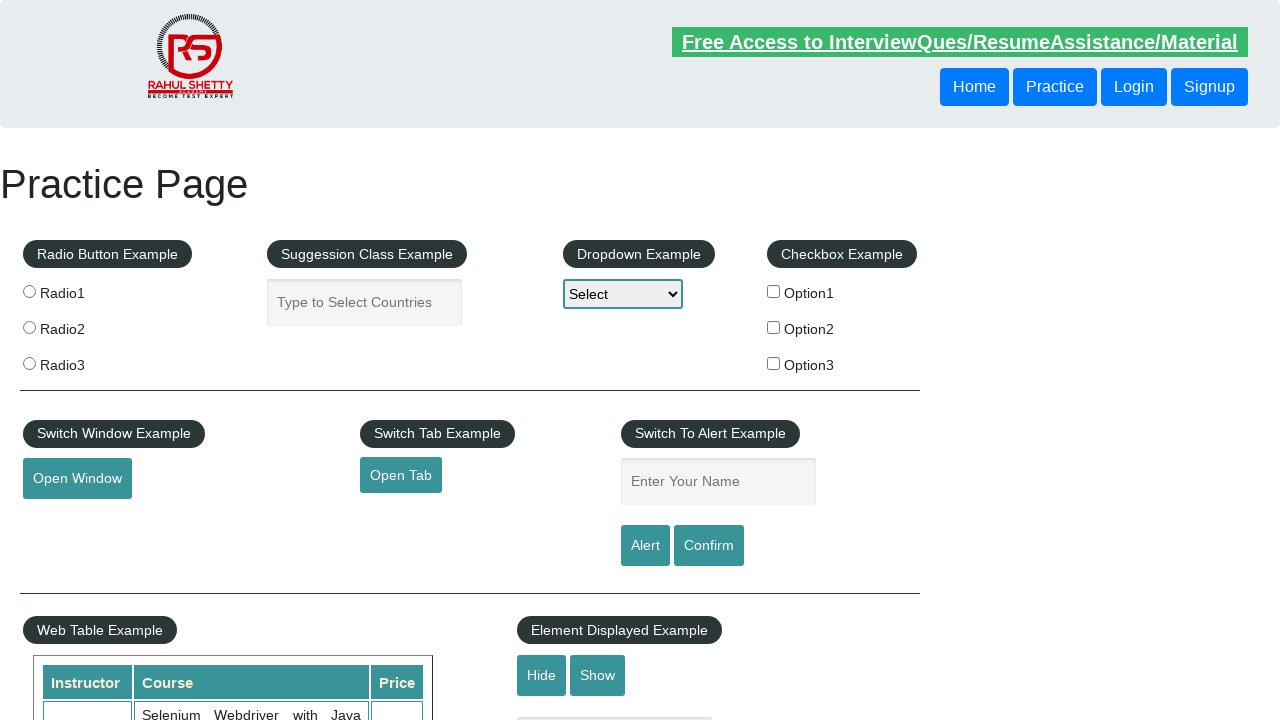

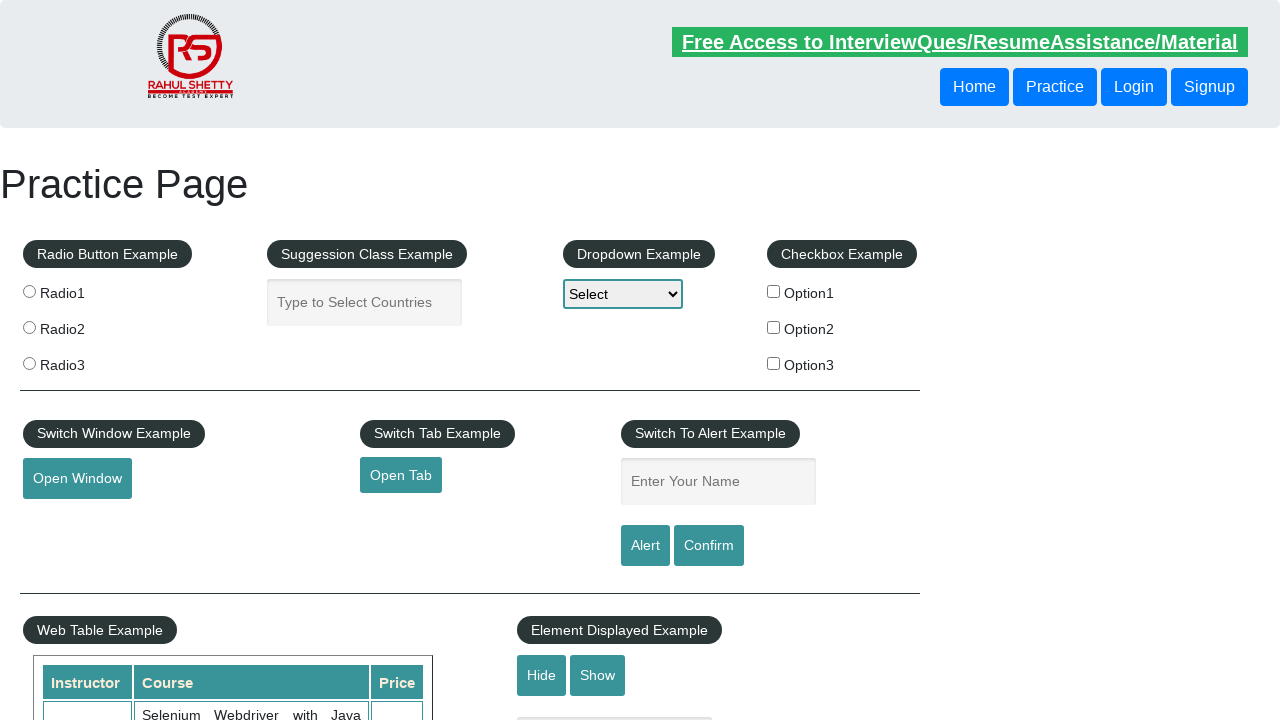